Tests product options by cycling through format dropdown selections, filling quantity input, and clicking add to cart button

Starting URL: https://dawidmikula.github.io/petStore/singleProduct.html

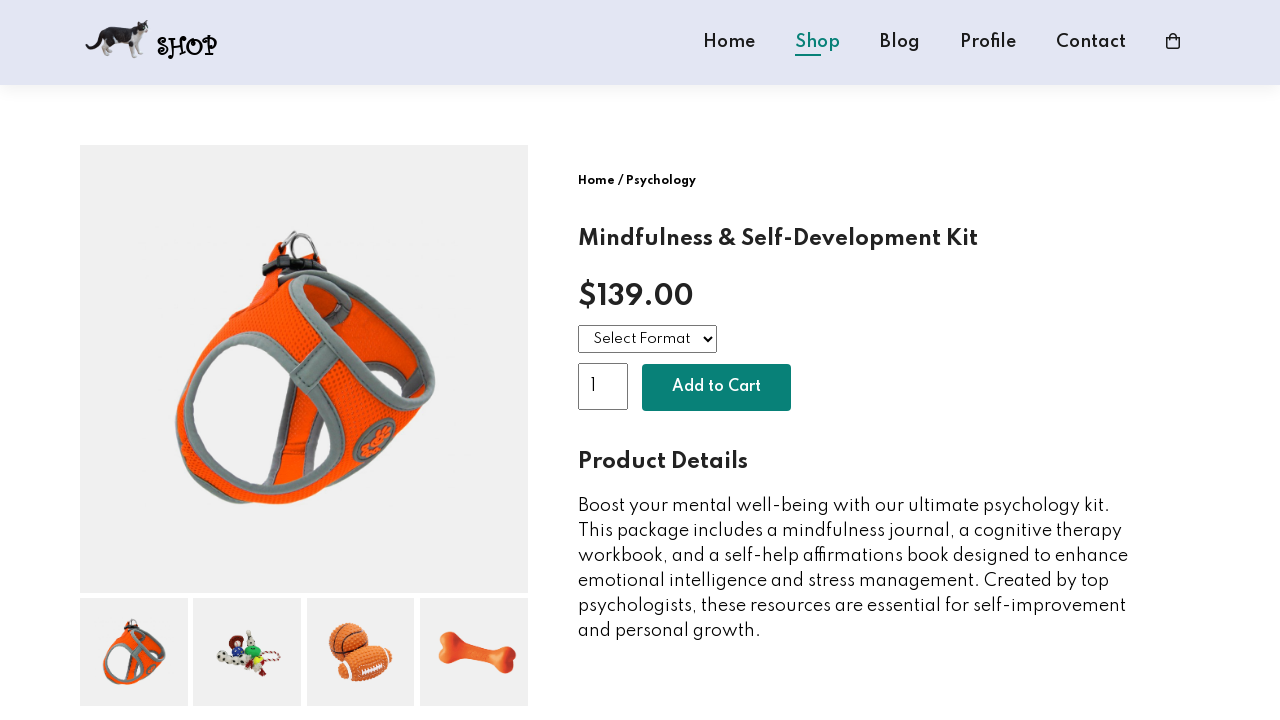

Located format dropdown selector
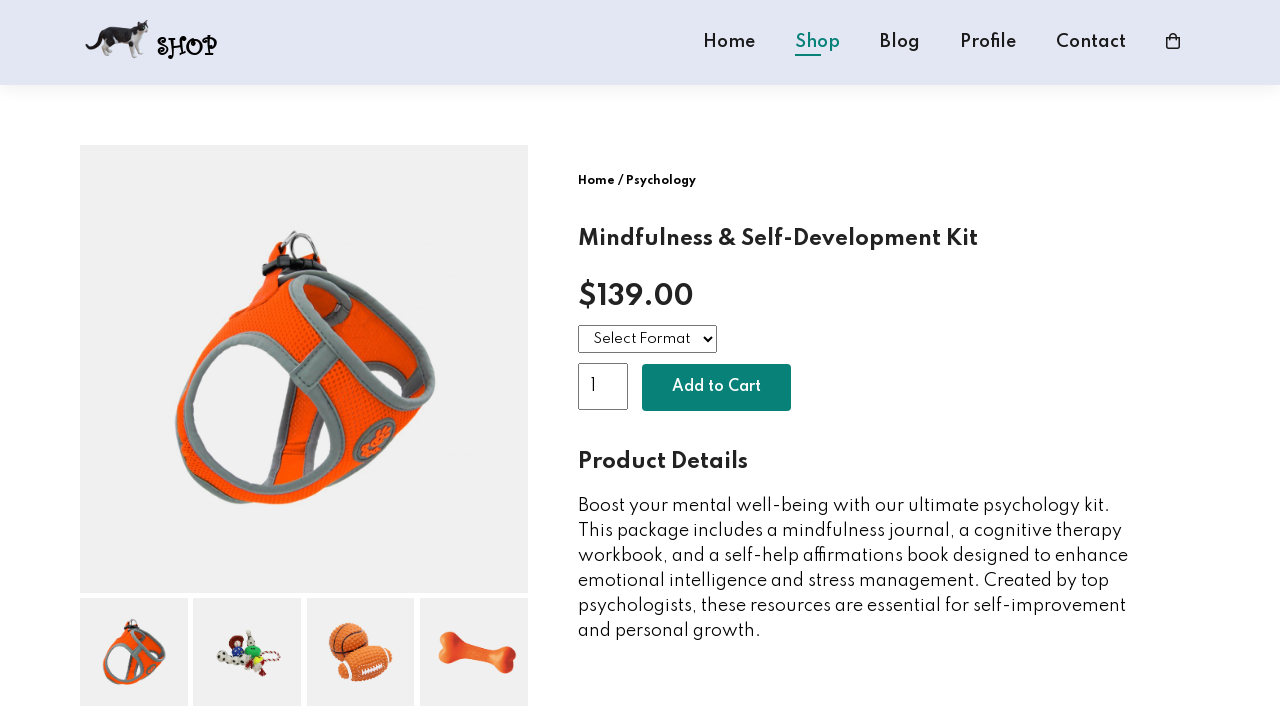

Retrieved all format options from dropdown
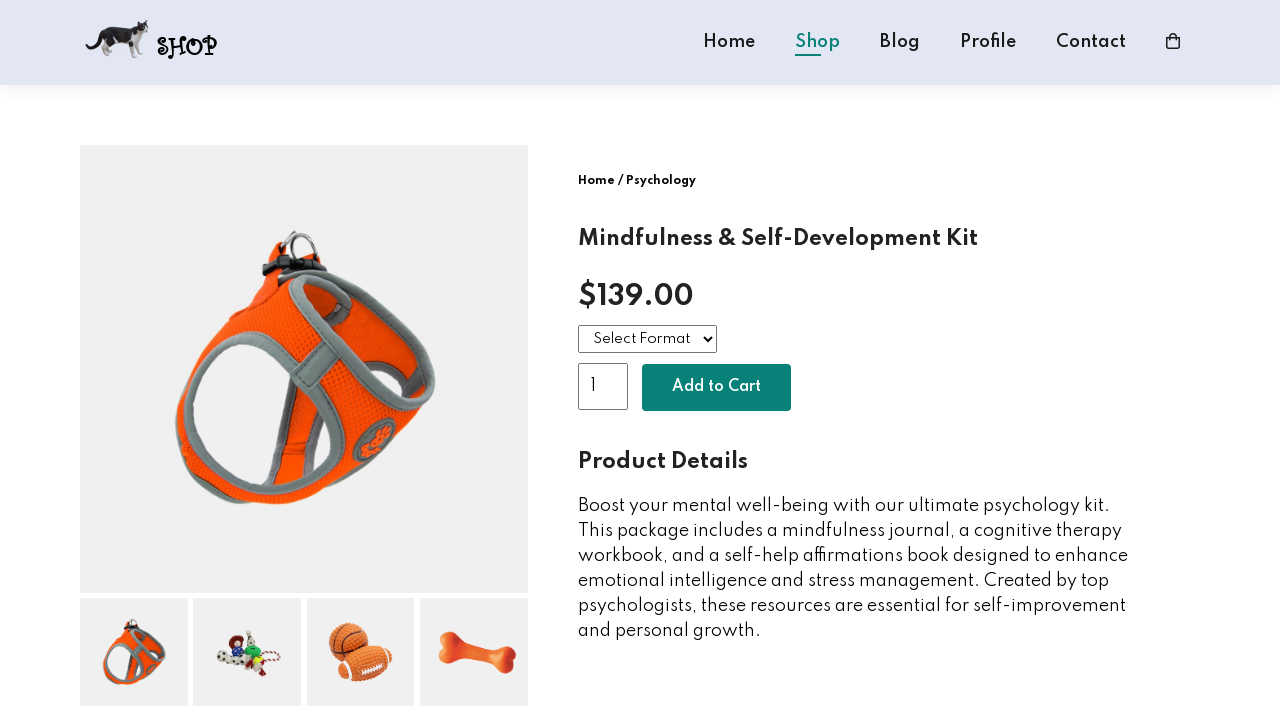

Located quantity input field
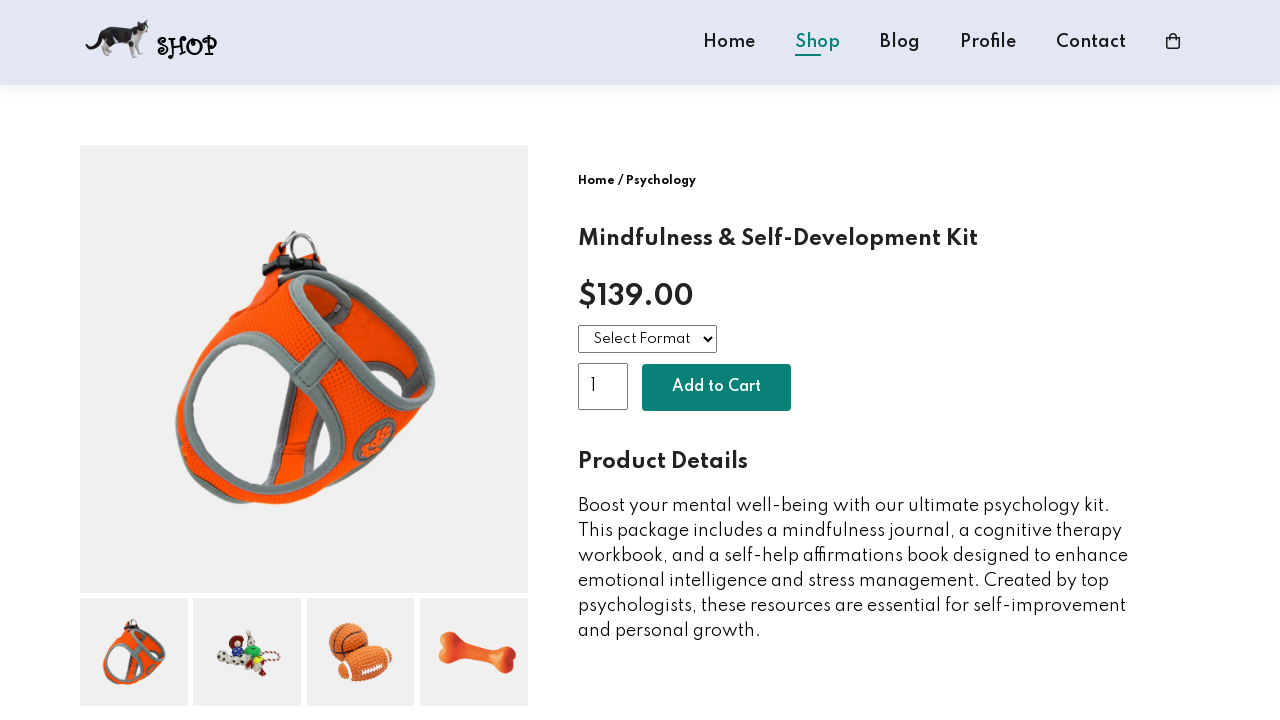

Filled quantity input with value 10 on input.amount, input[name='amount'], input[type='number'], input[class*='amount']
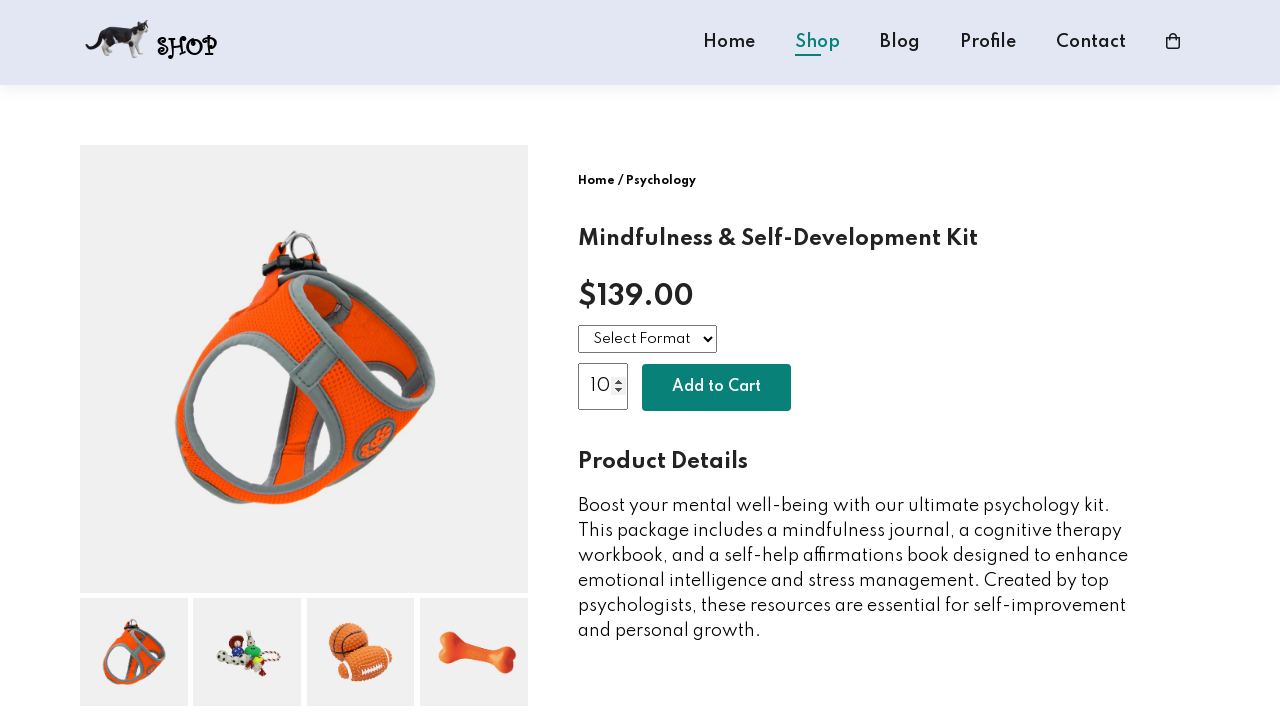

Located 'Add to Cart' button
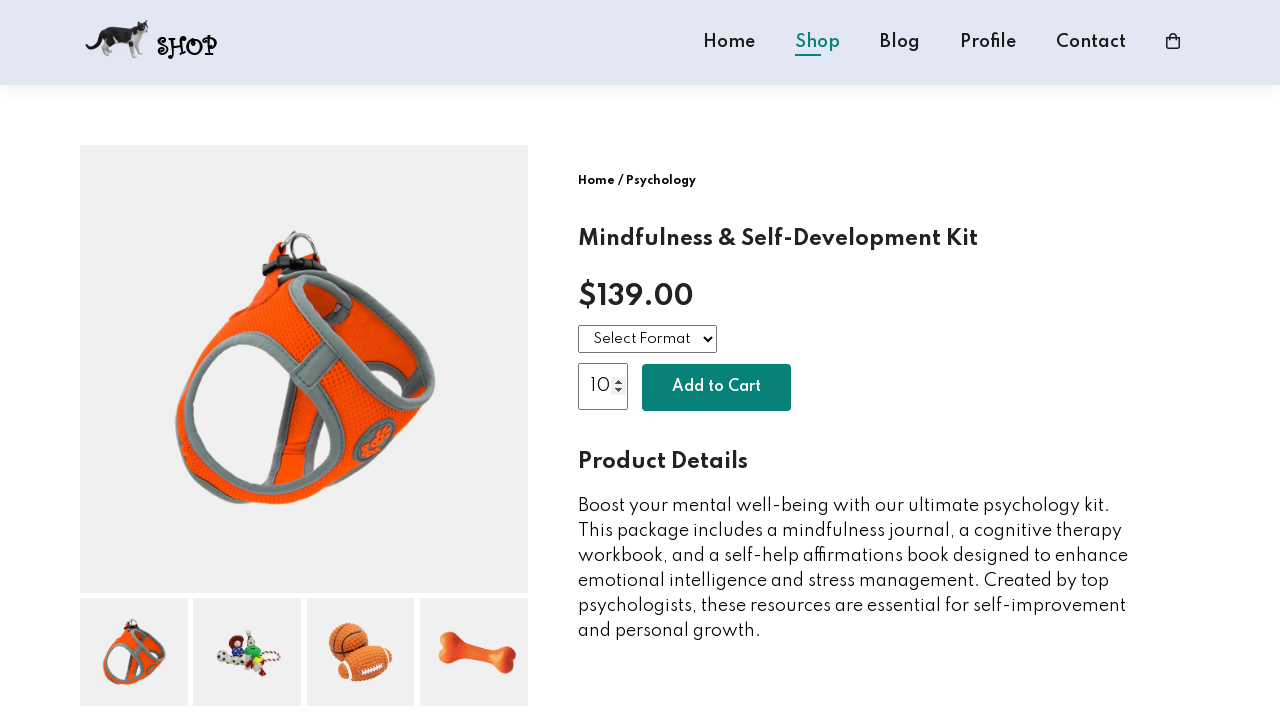

Clicked 'Add to Cart' button at (716, 388) on button.add-to-cart, button[class*='add'], .add-to-cart, button:has-text('Add to 
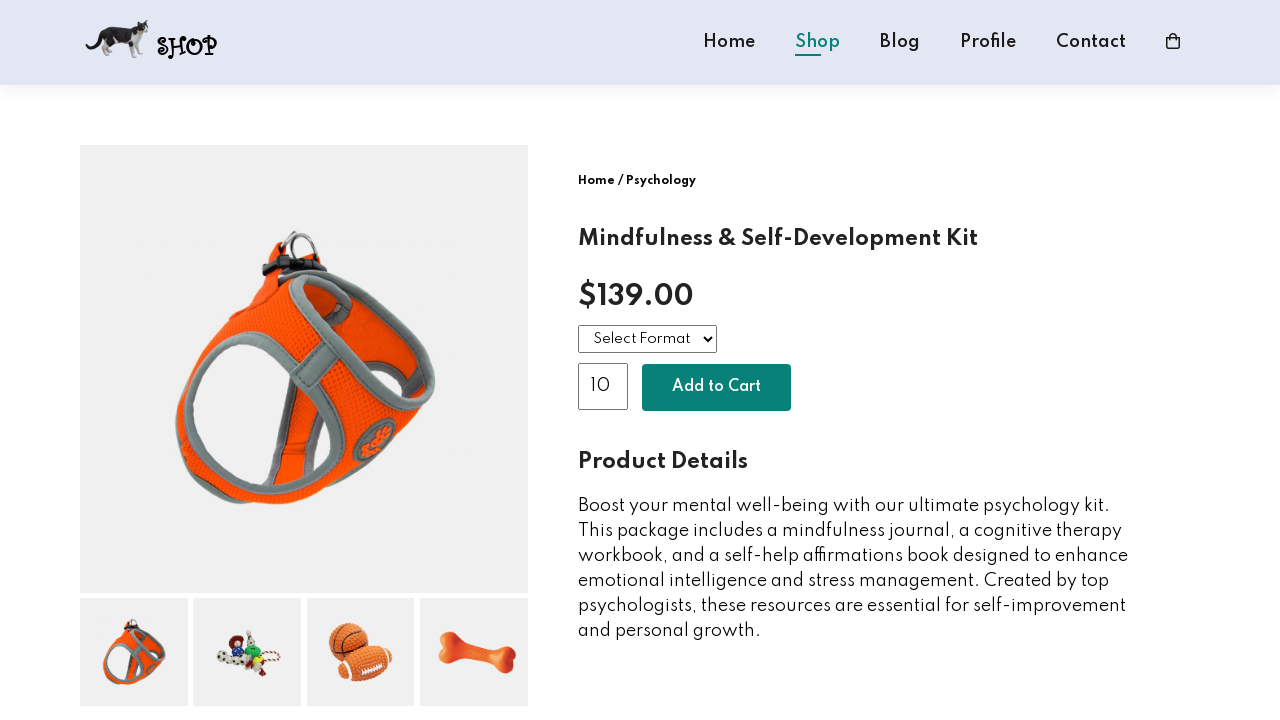

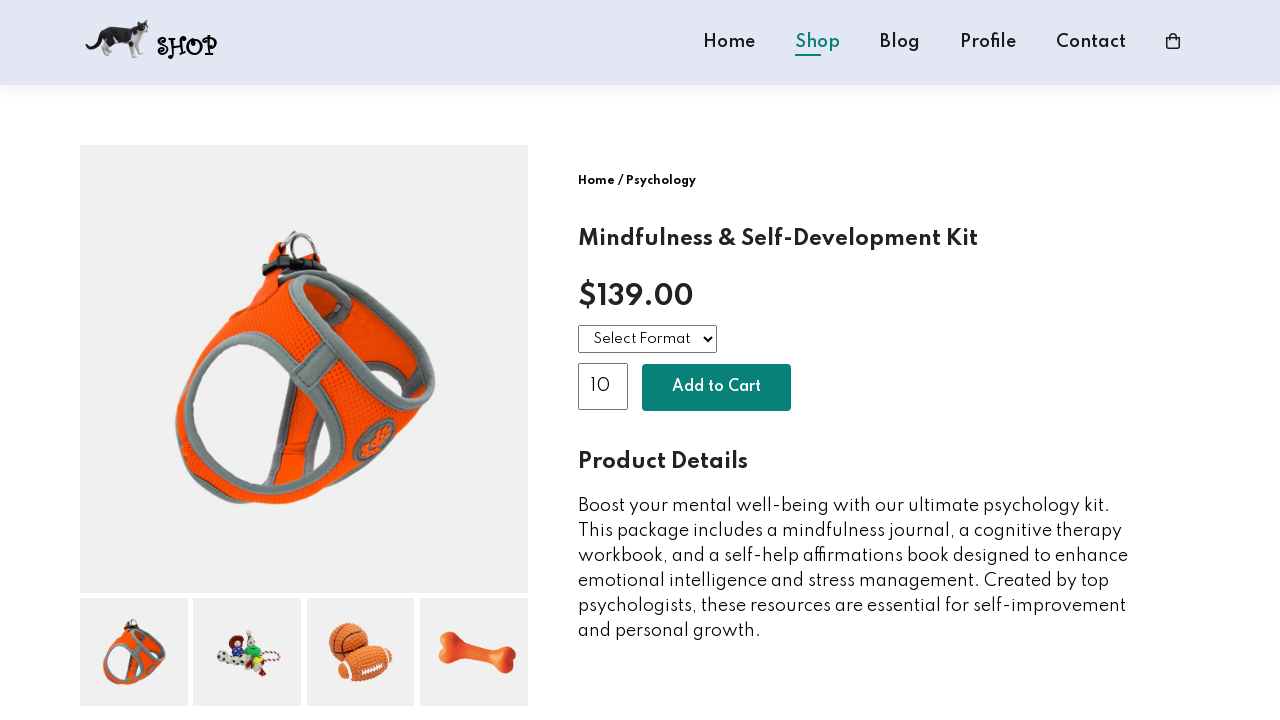